Navigates to Yahoo Japan homepage and clicks on a tab element in the topics section

Starting URL: https://yahoo.co.jp

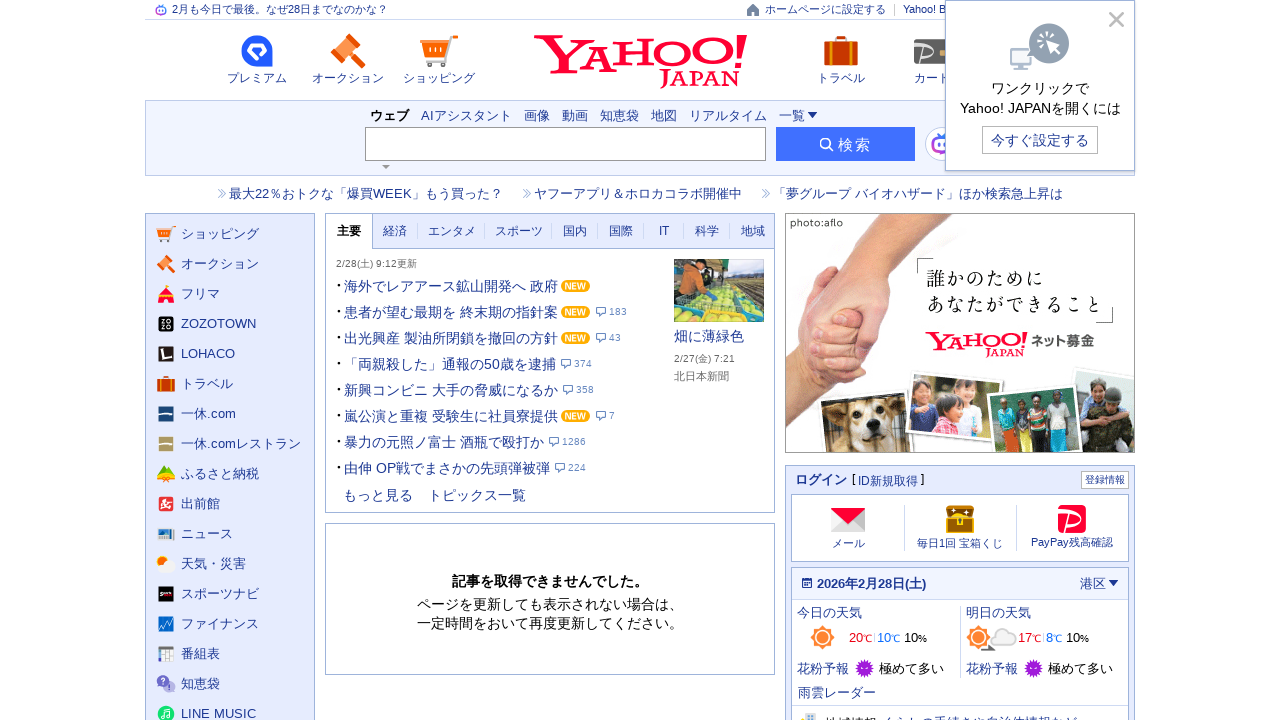

Navigated to Yahoo Japan homepage
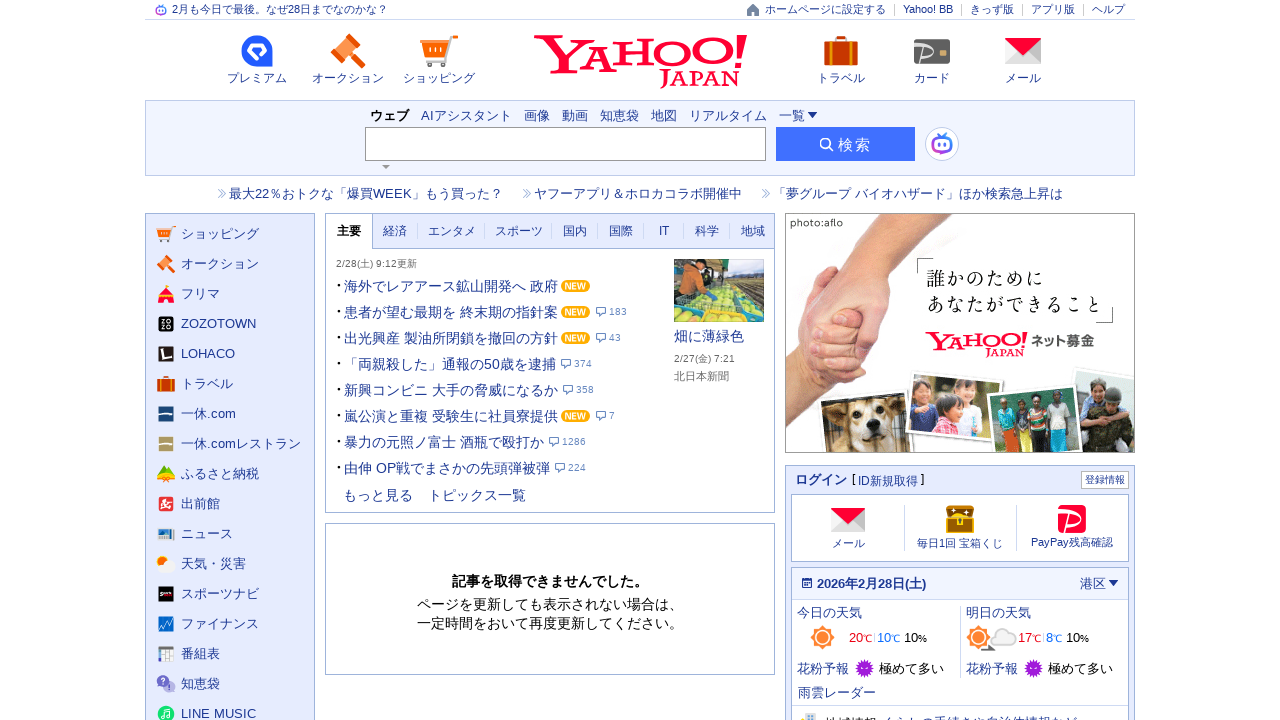

Clicked on topics tab element in the topics section at (395, 231) on xpath=//*[@id='tabTopics2']/a
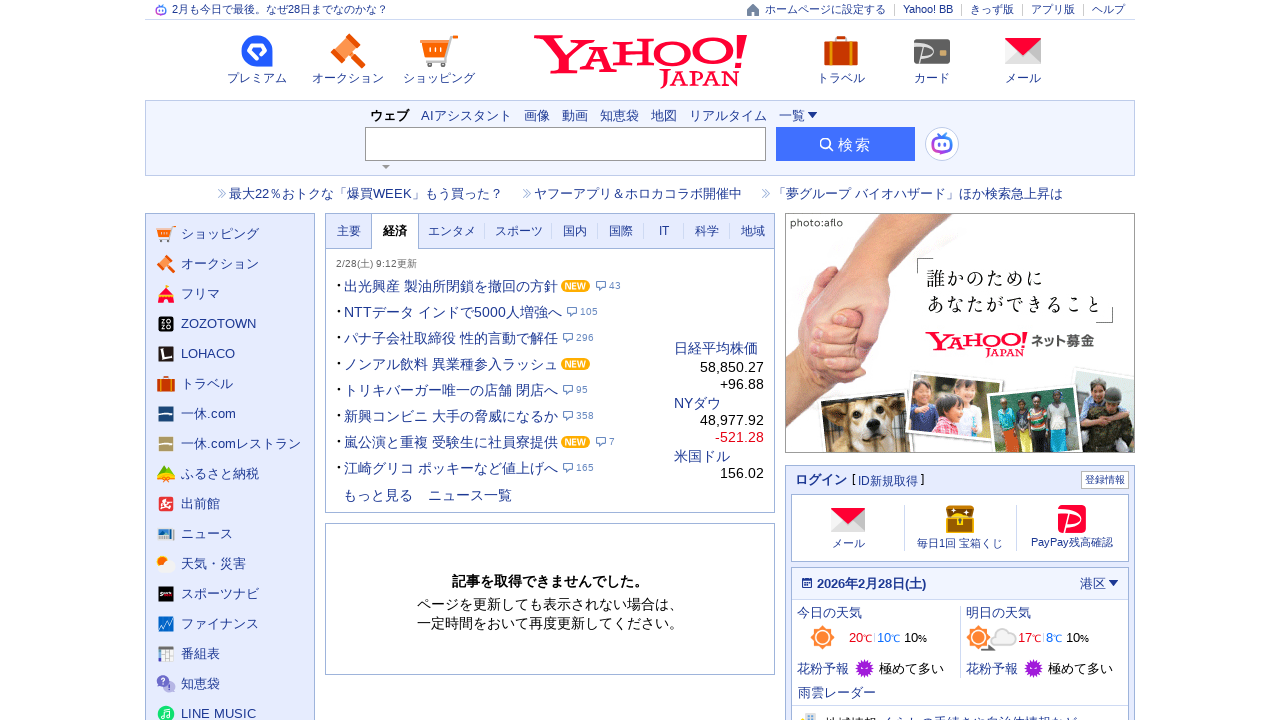

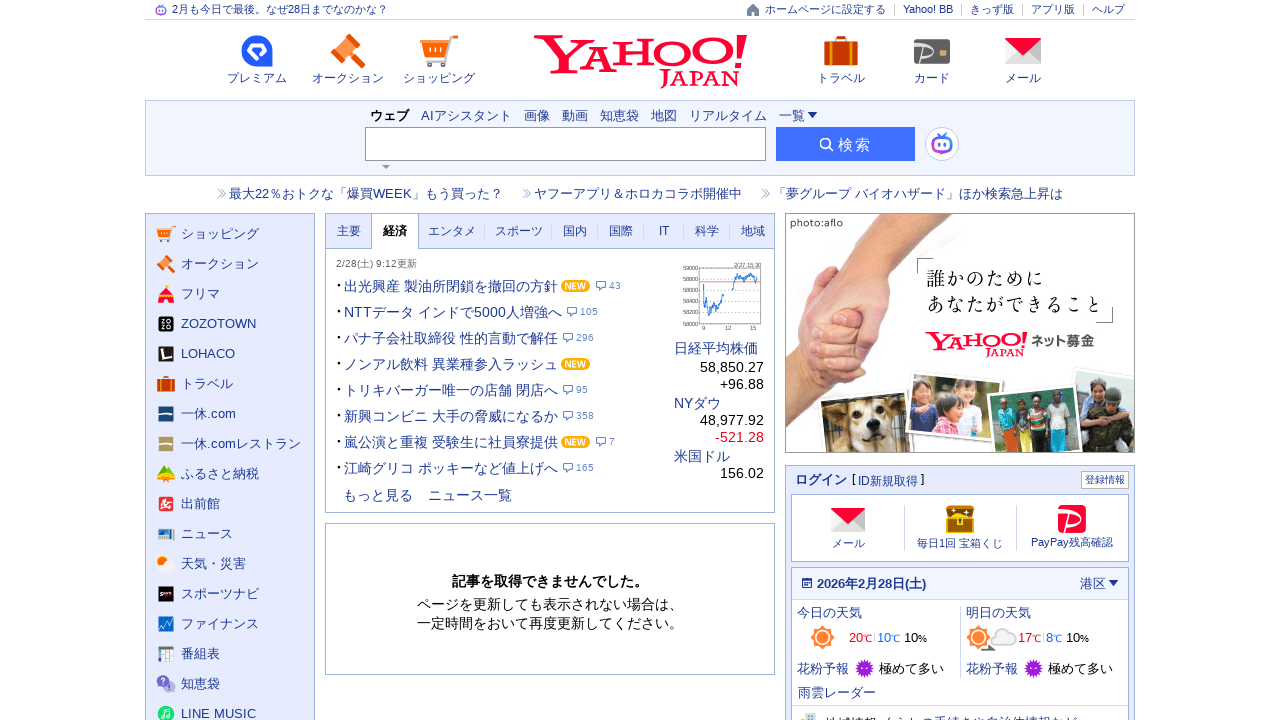